Tests visibility of a text element, takes screenshots, clicks a hide button, and verifies the element becomes hidden

Starting URL: https://rahulshettyacademy.com/AutomationPractice/

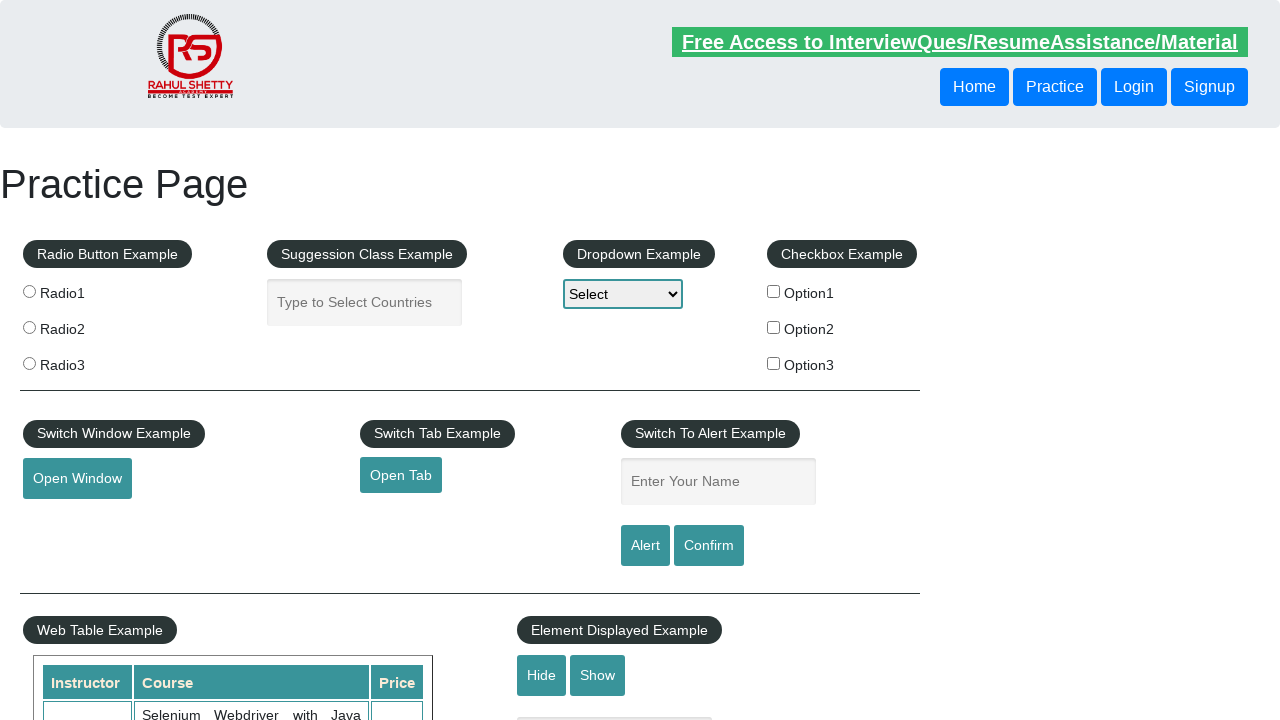

Verified that the text element is visible
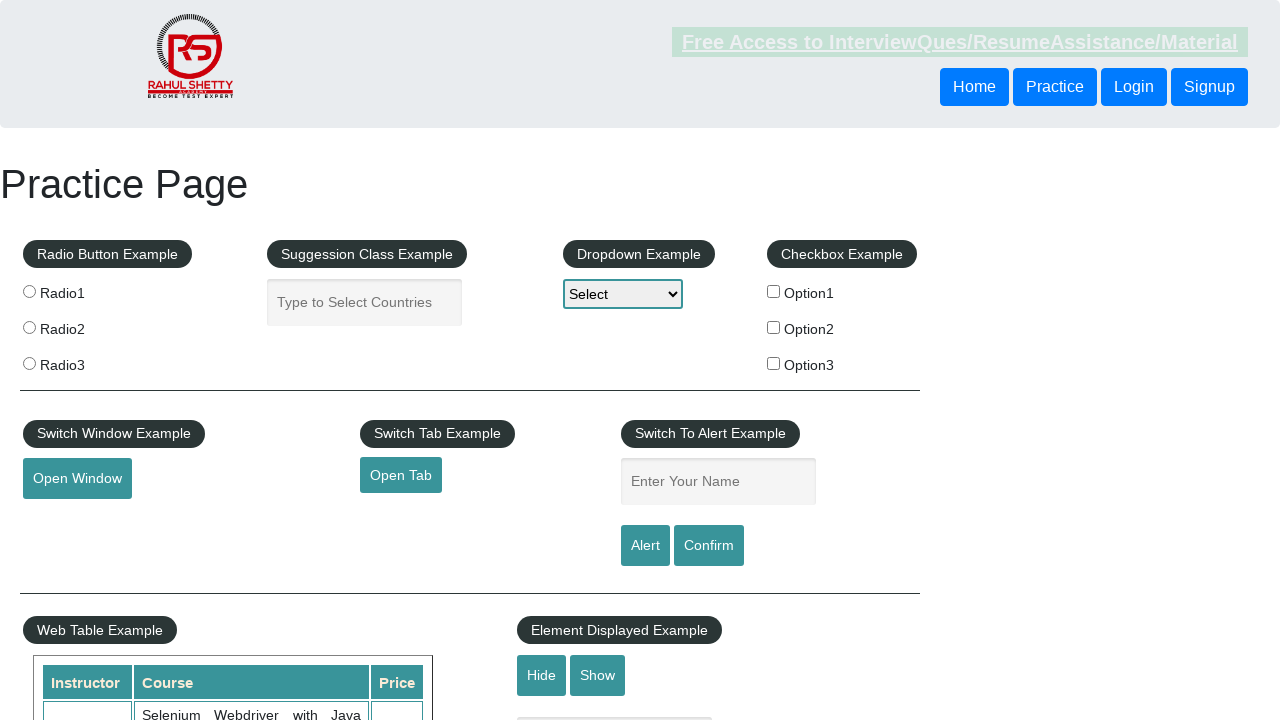

Clicked the hide textbox button at (542, 675) on #hide-textbox
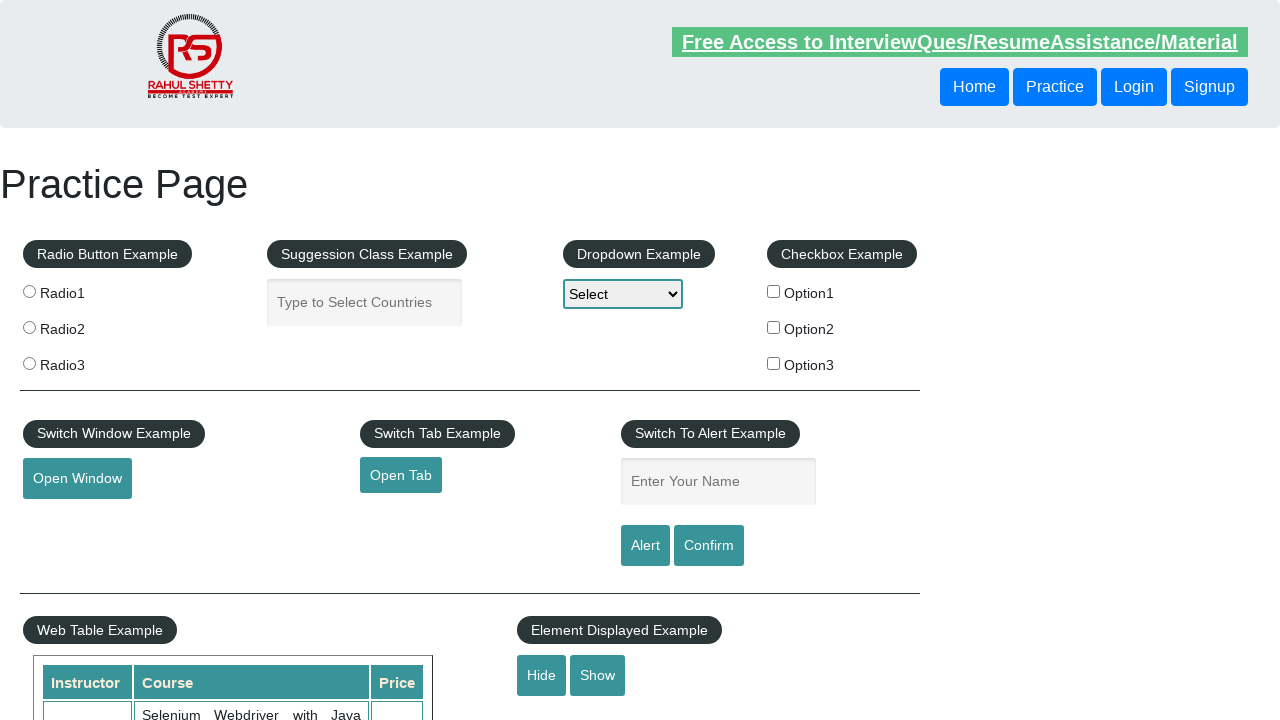

Verified that the text element is now hidden
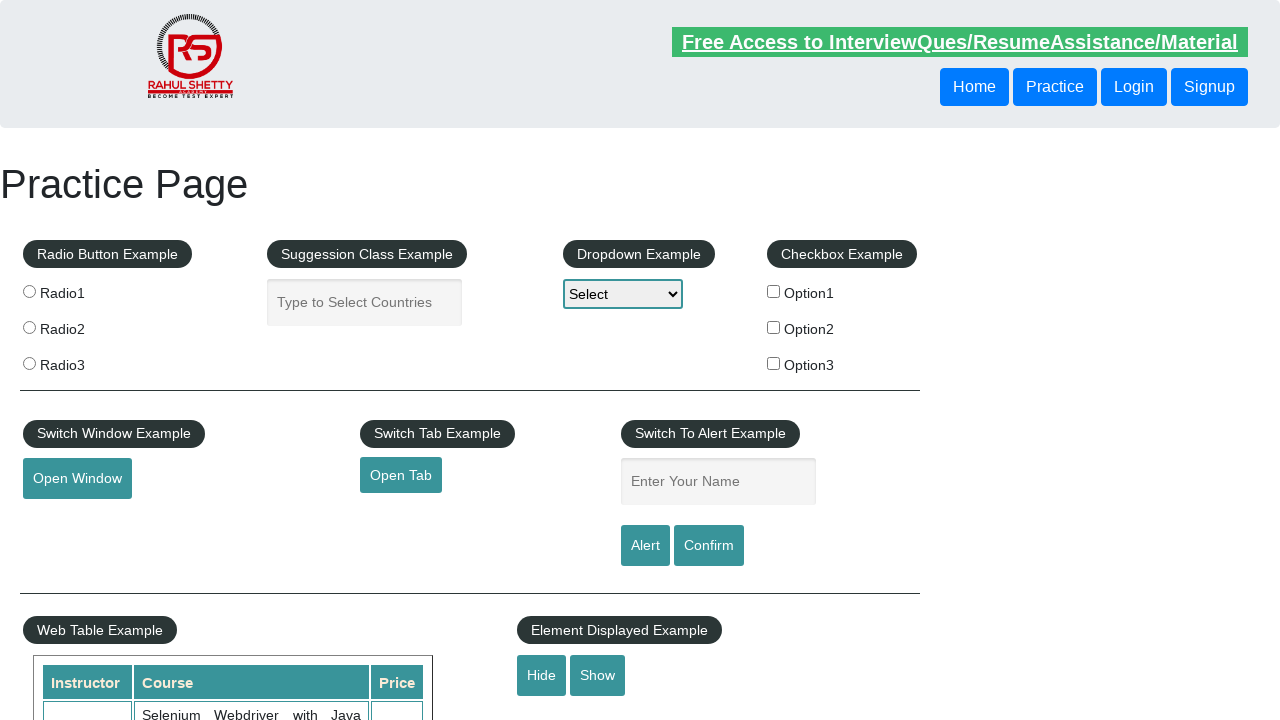

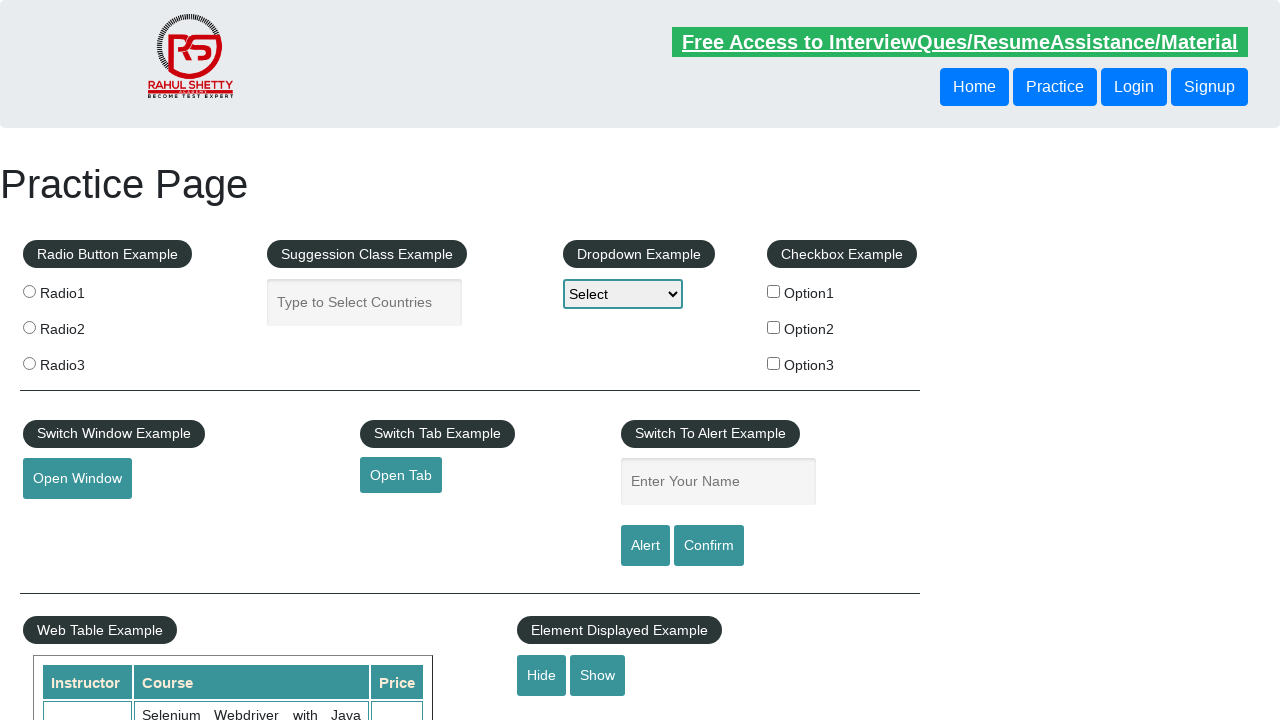